Tests regular click button functionality and verifies the result message.

Starting URL: https://demoqa.com/buttons

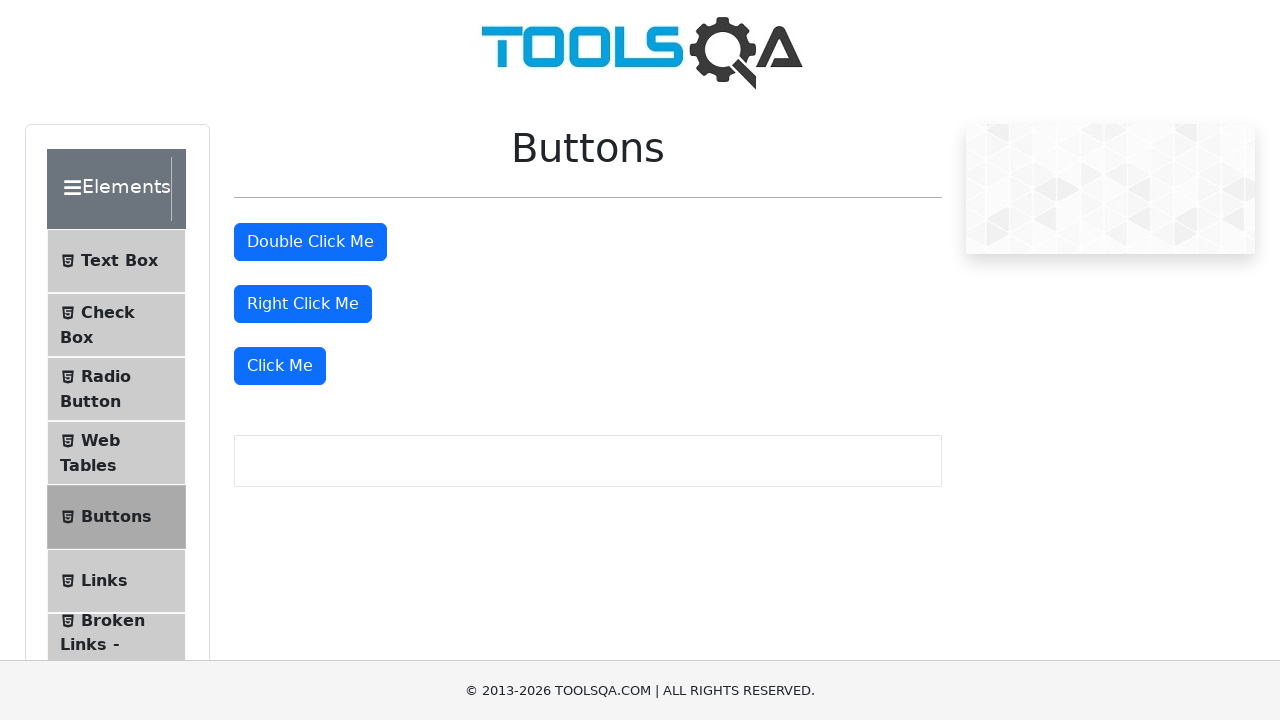

Clicked 'Click Me' button to test dynamic click functionality at (280, 366) on xpath=//button[text()='Click Me']
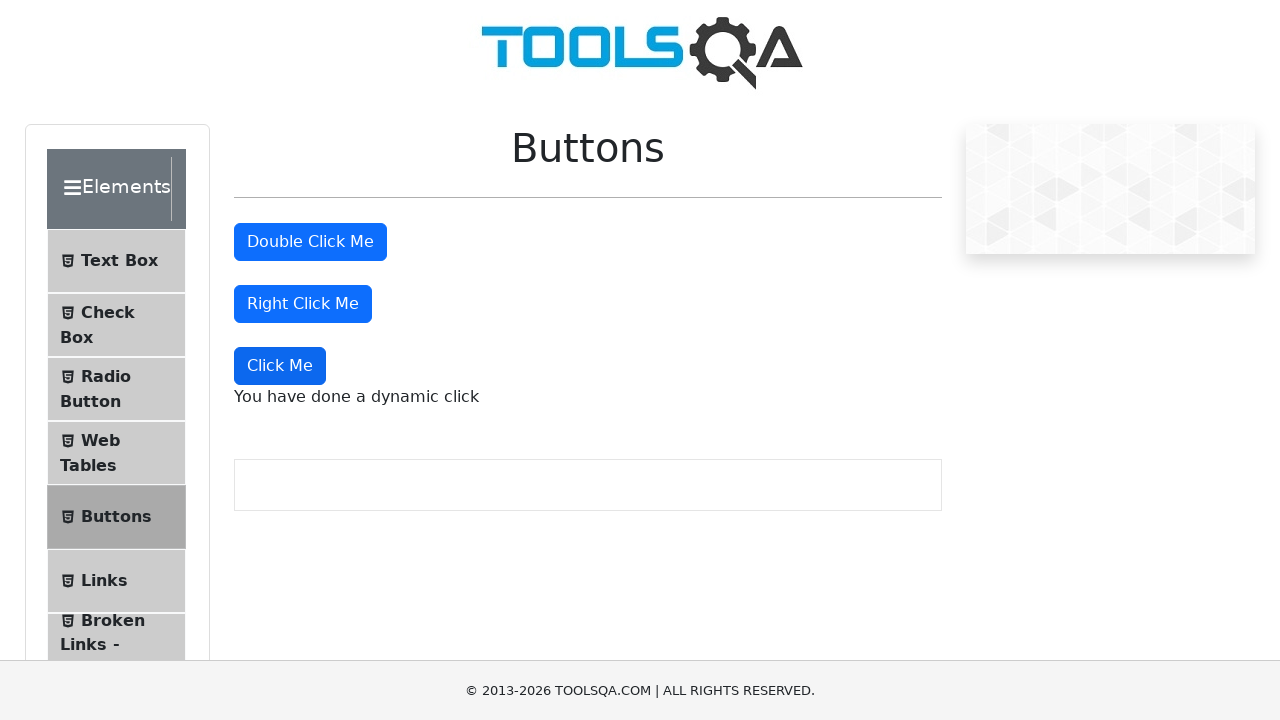

Result message appeared after clicking the button
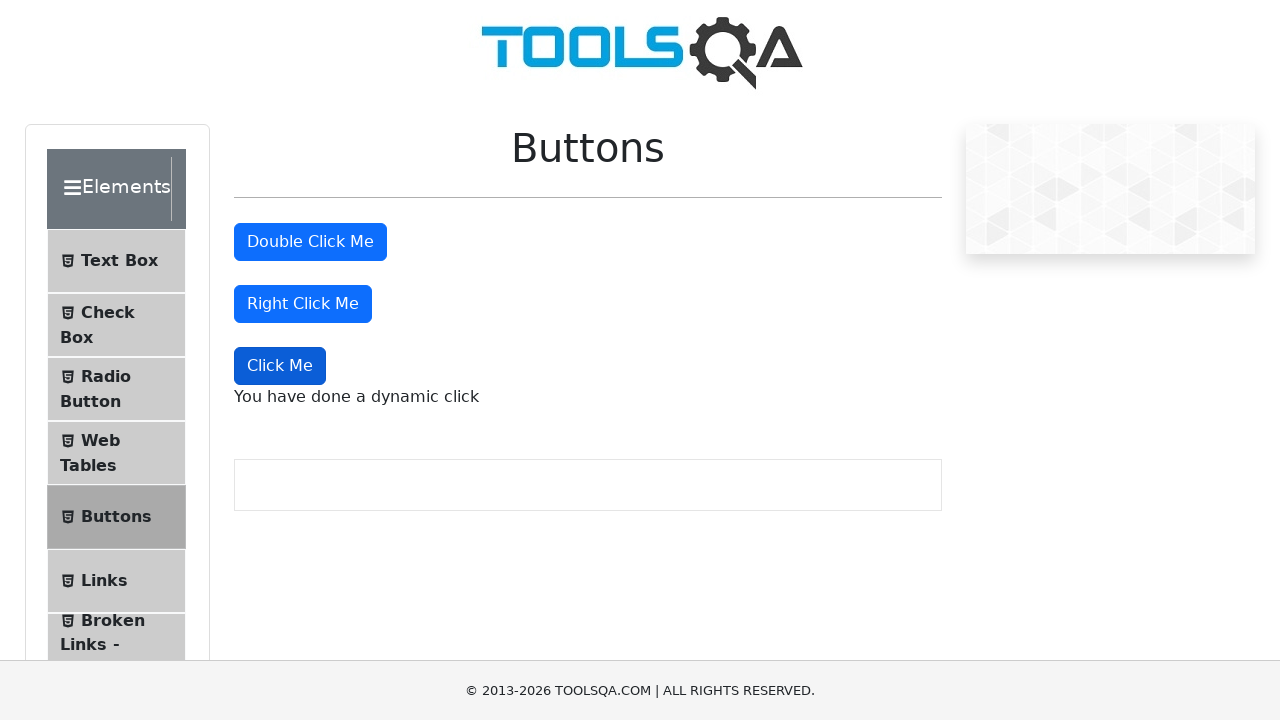

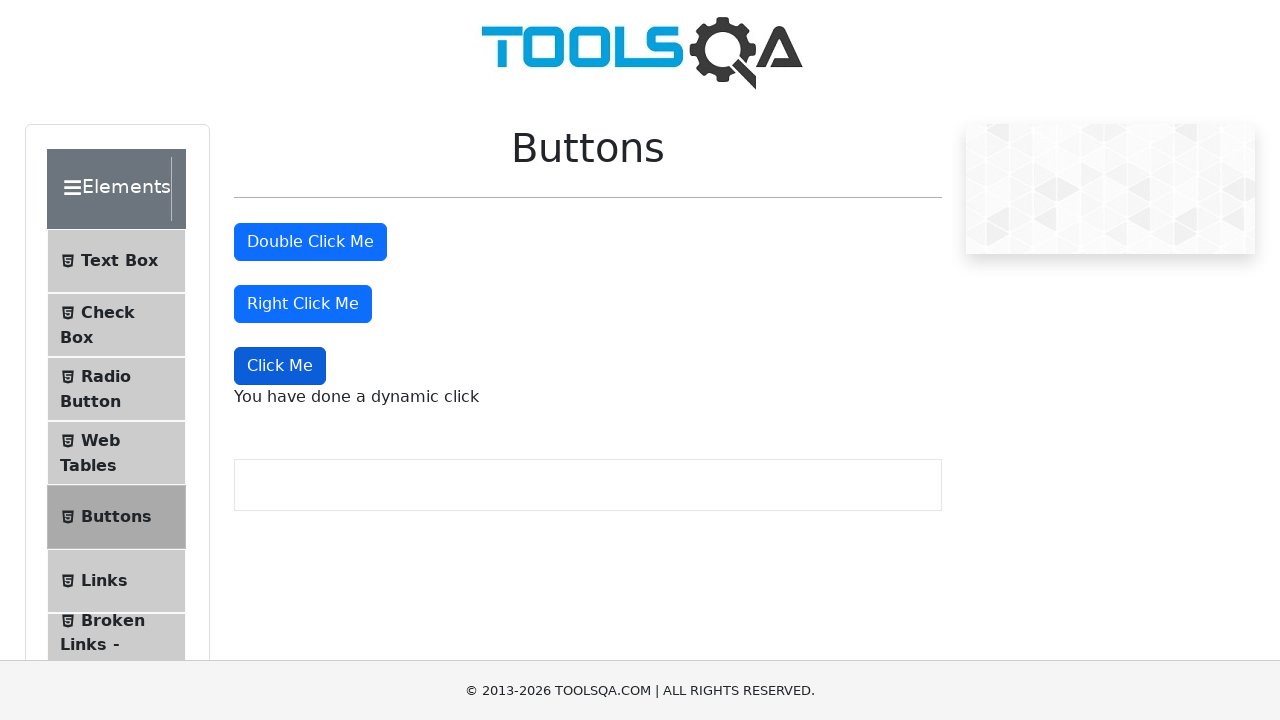